Tests clicking the "Get Started" link on Playwright documentation page and verifies navigation to the intro page

Starting URL: https://playwright.dev/

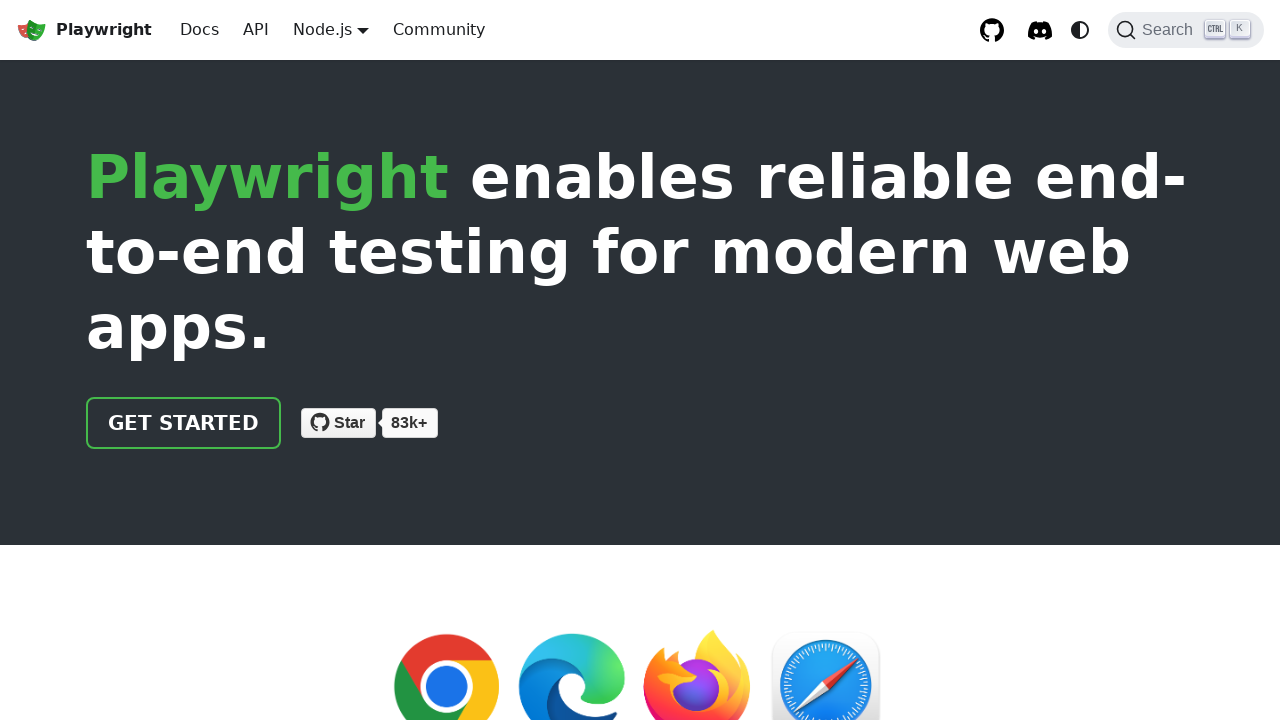

Clicked on 'Get Started' link on Playwright documentation homepage at (184, 423) on text=Get started
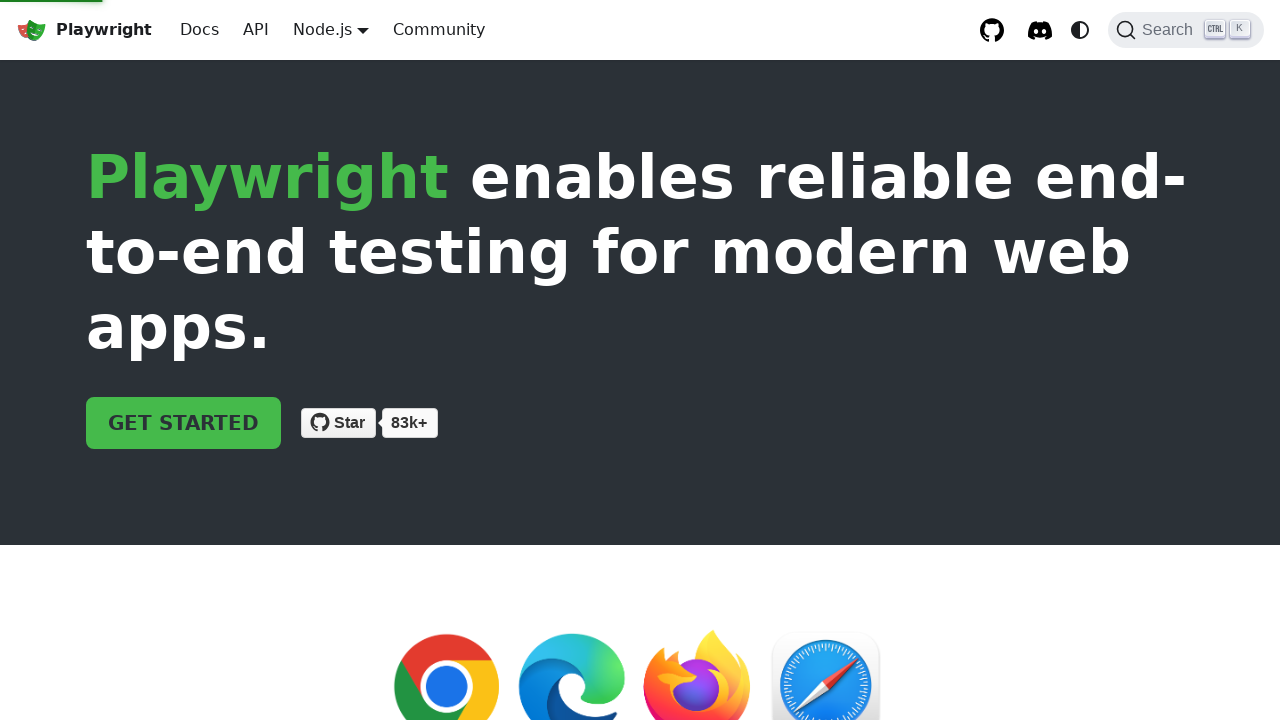

Verified navigation to intro page - URL contains 'intro'
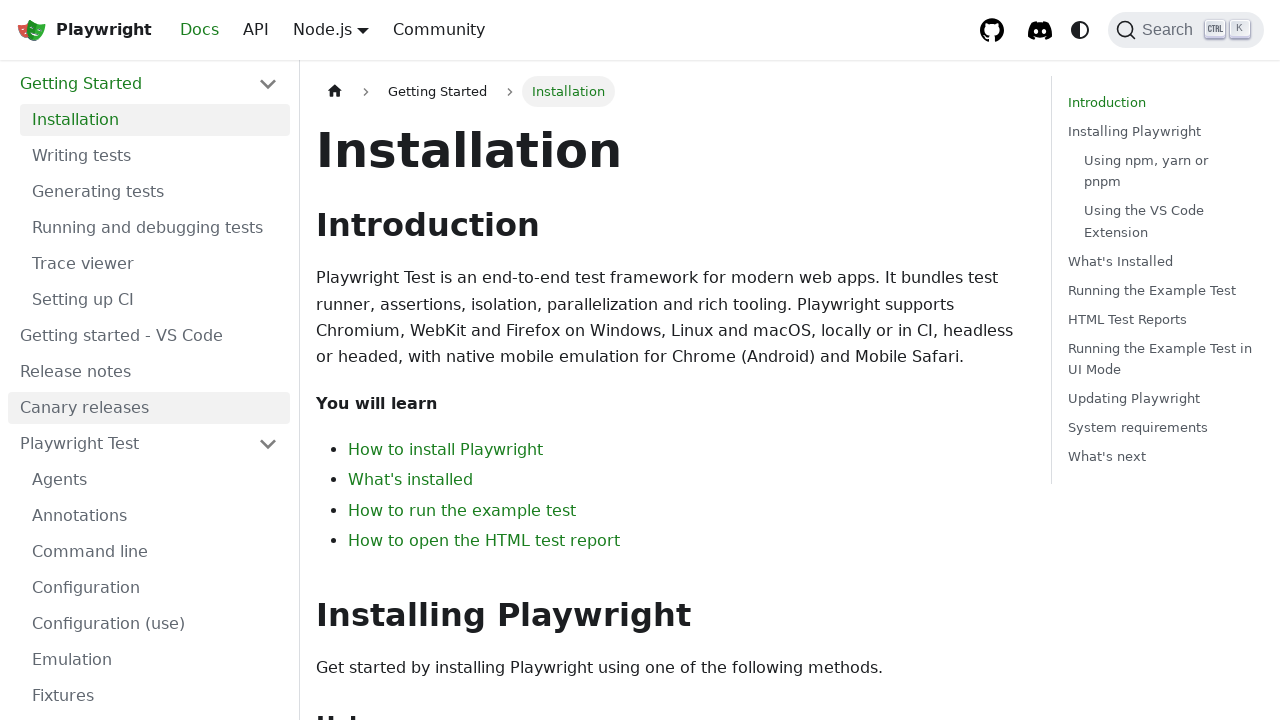

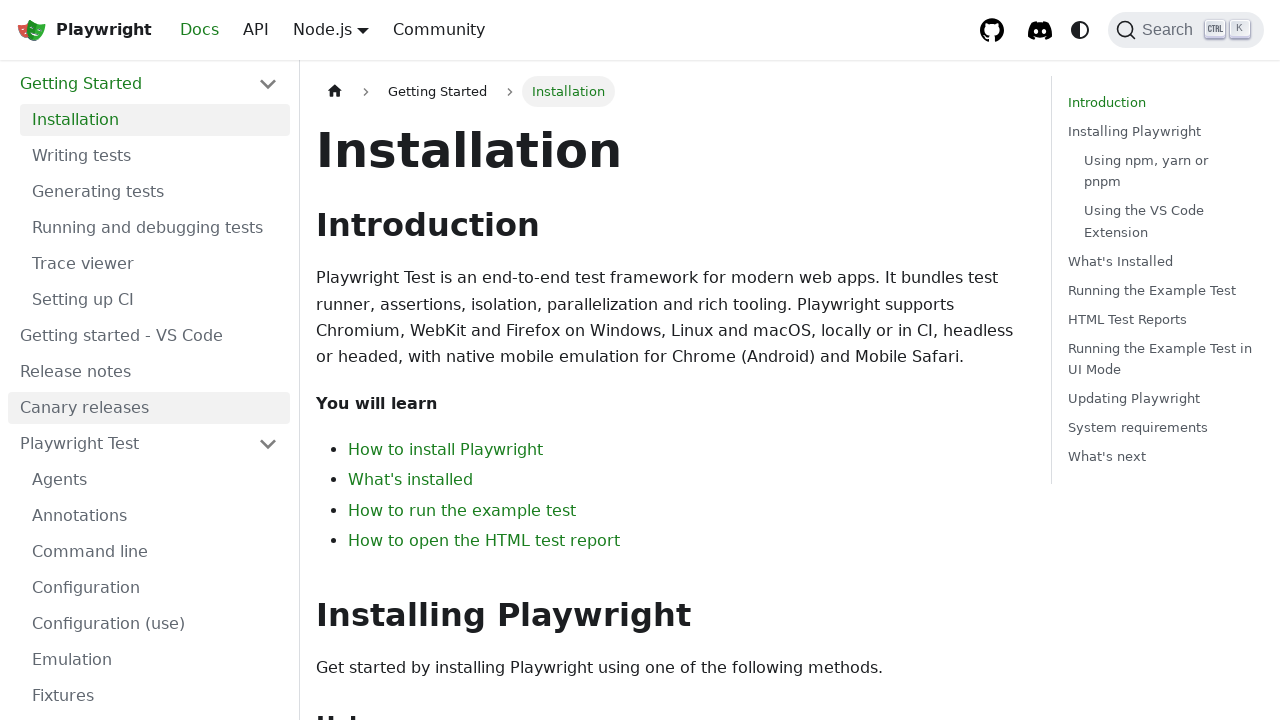